Tests that the Clear completed button displays correct text after marking an item complete.

Starting URL: https://demo.playwright.dev/todomvc

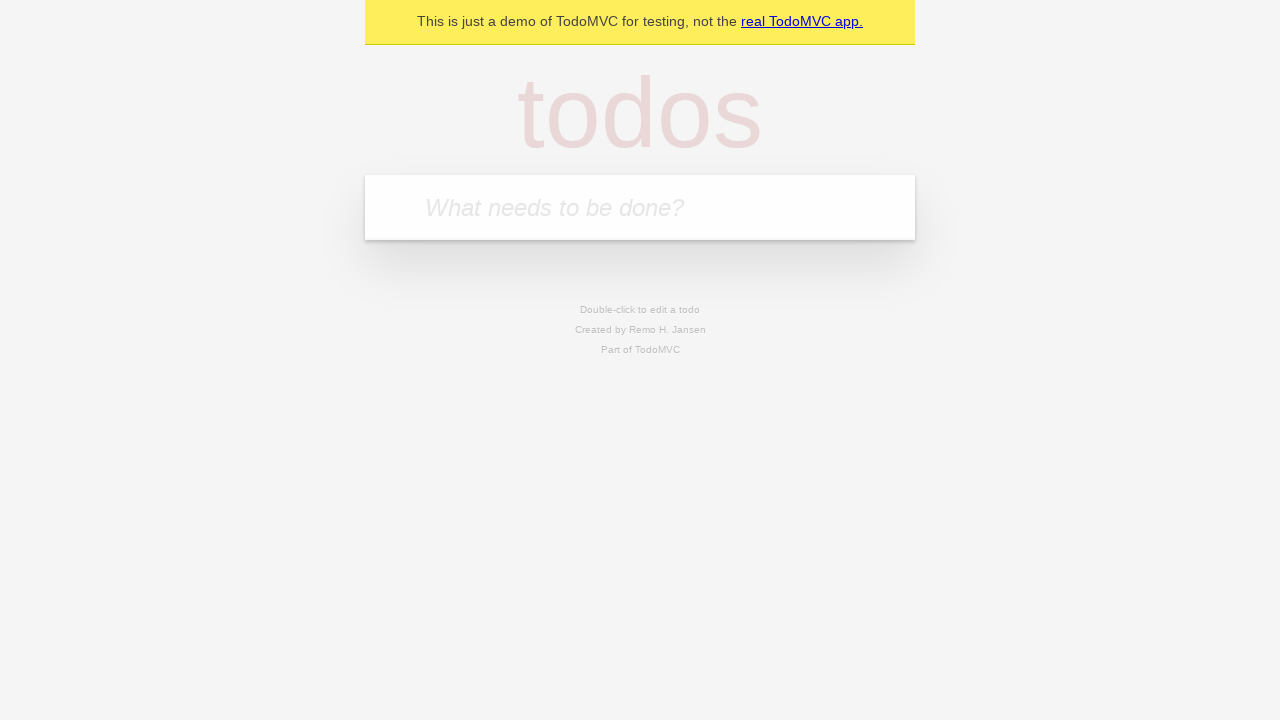

Filled todo input with 'buy some cheese' on internal:attr=[placeholder="What needs to be done?"i]
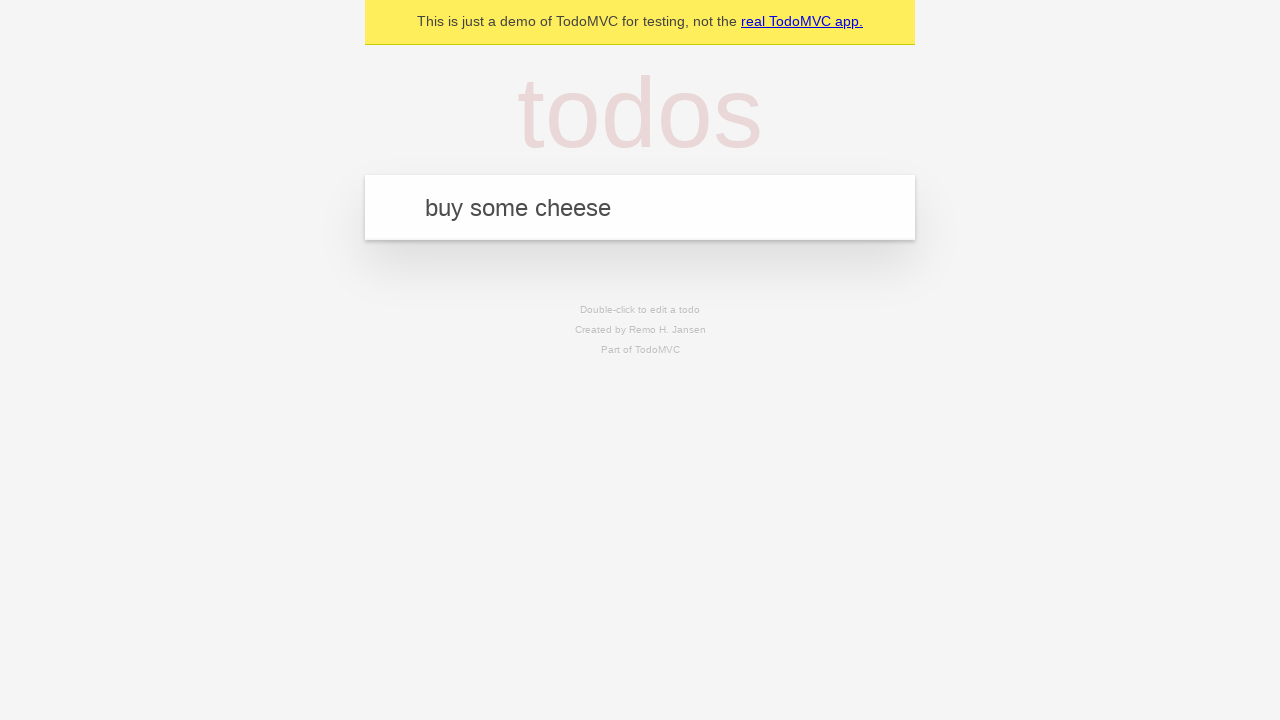

Pressed Enter to add first todo on internal:attr=[placeholder="What needs to be done?"i]
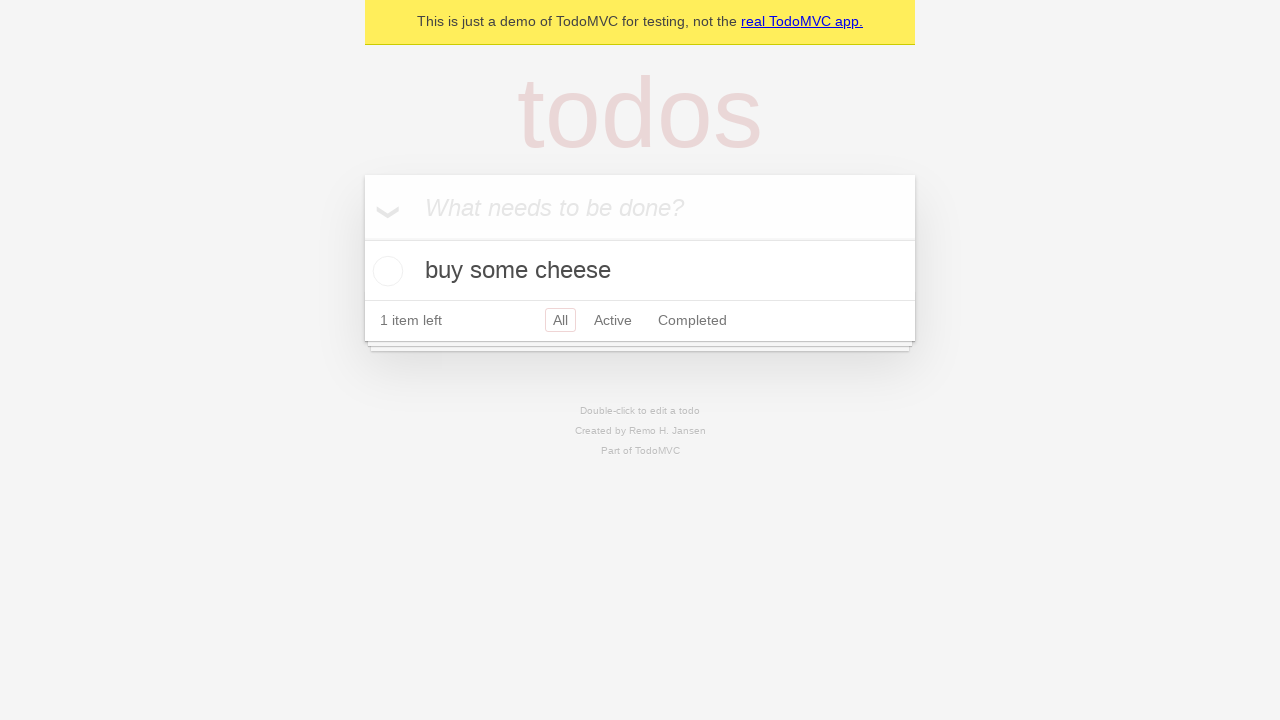

Filled todo input with 'feed the cat' on internal:attr=[placeholder="What needs to be done?"i]
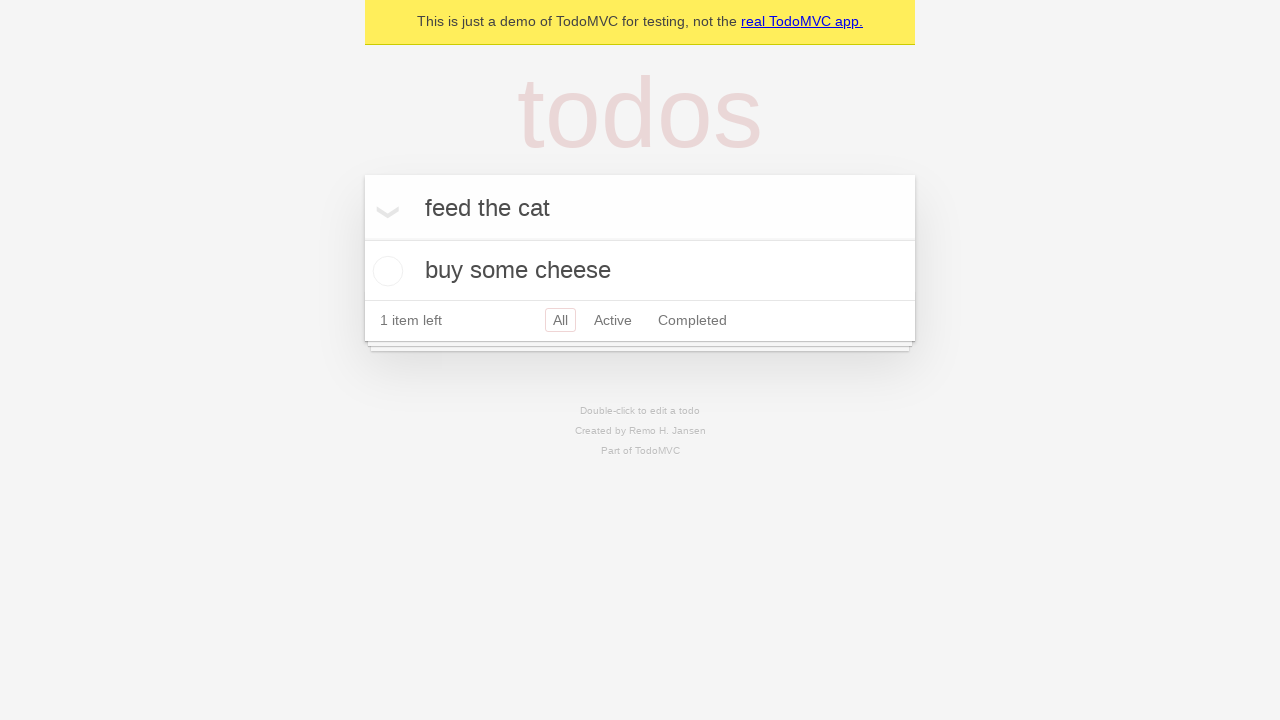

Pressed Enter to add second todo on internal:attr=[placeholder="What needs to be done?"i]
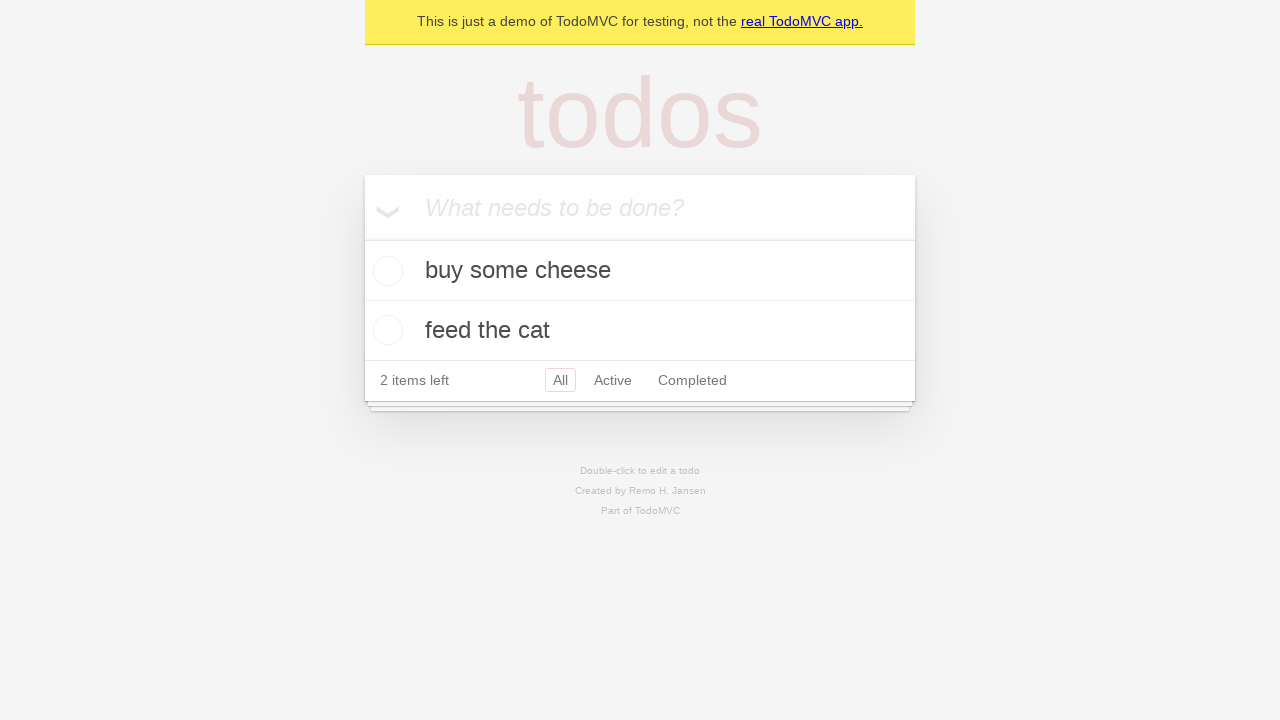

Filled todo input with 'book a doctors appointment' on internal:attr=[placeholder="What needs to be done?"i]
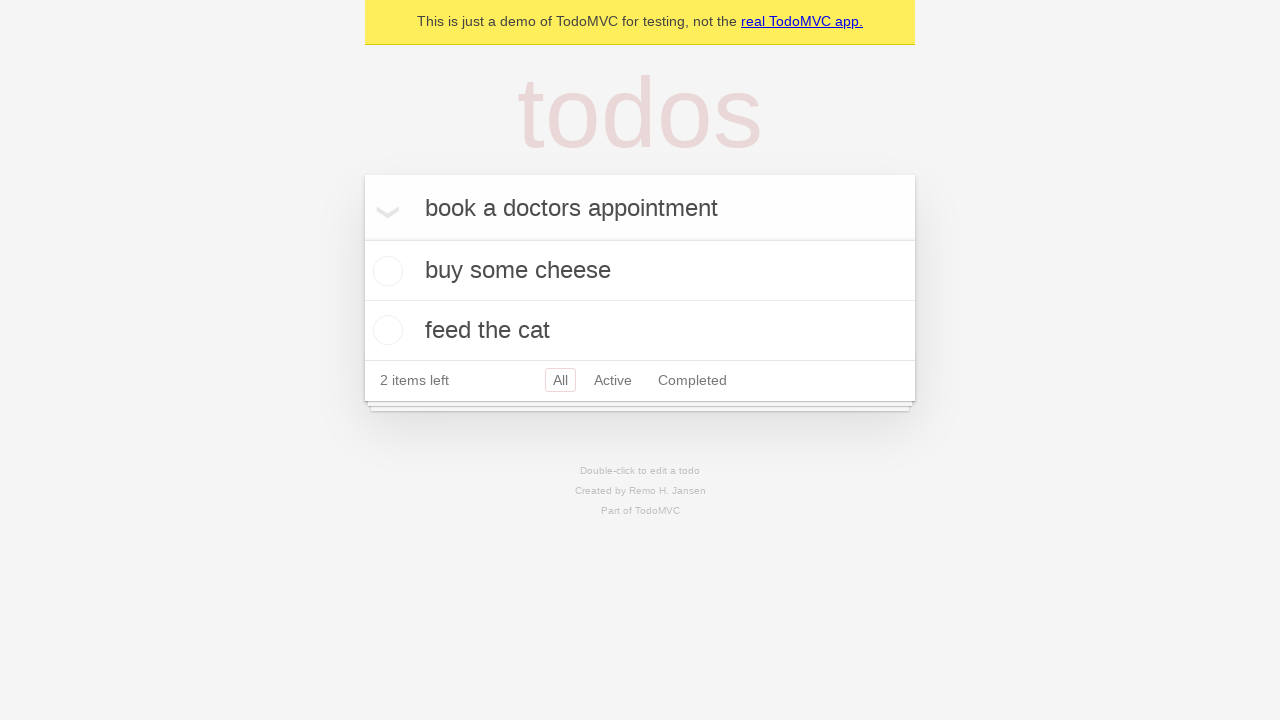

Pressed Enter to add third todo on internal:attr=[placeholder="What needs to be done?"i]
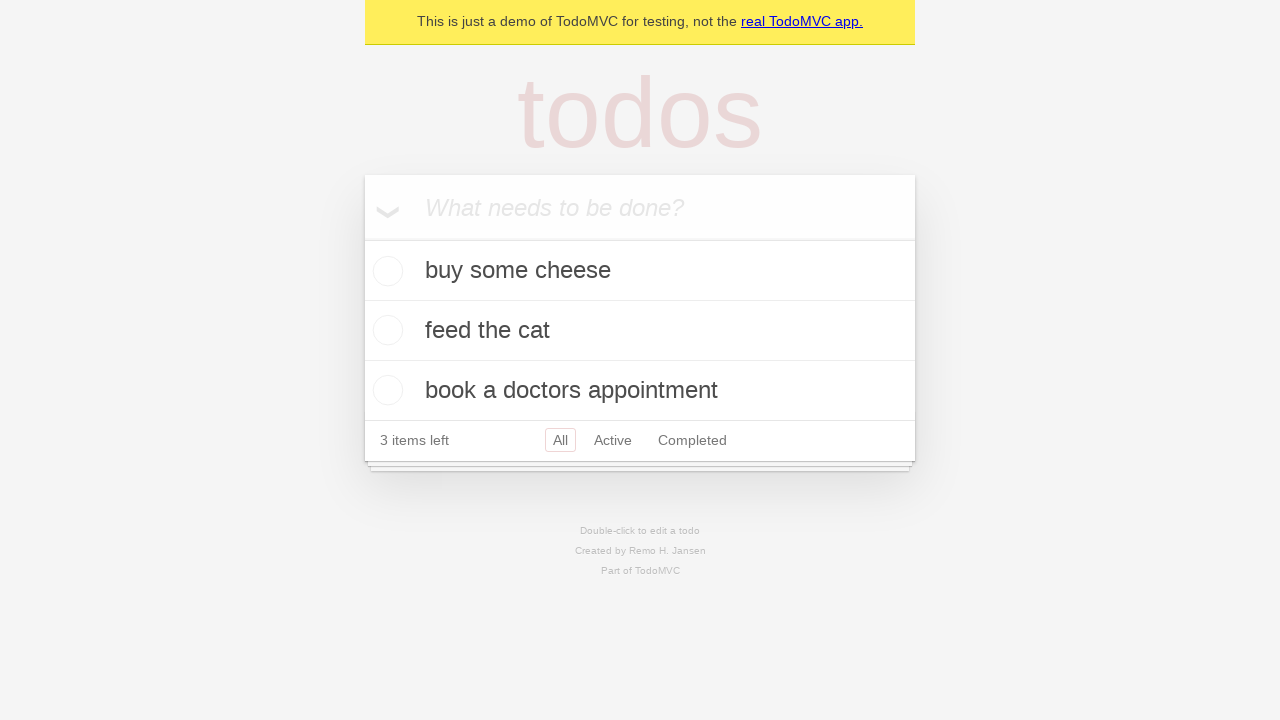

Marked first todo as complete by checking toggle at (385, 271) on .todo-list li .toggle >> nth=0
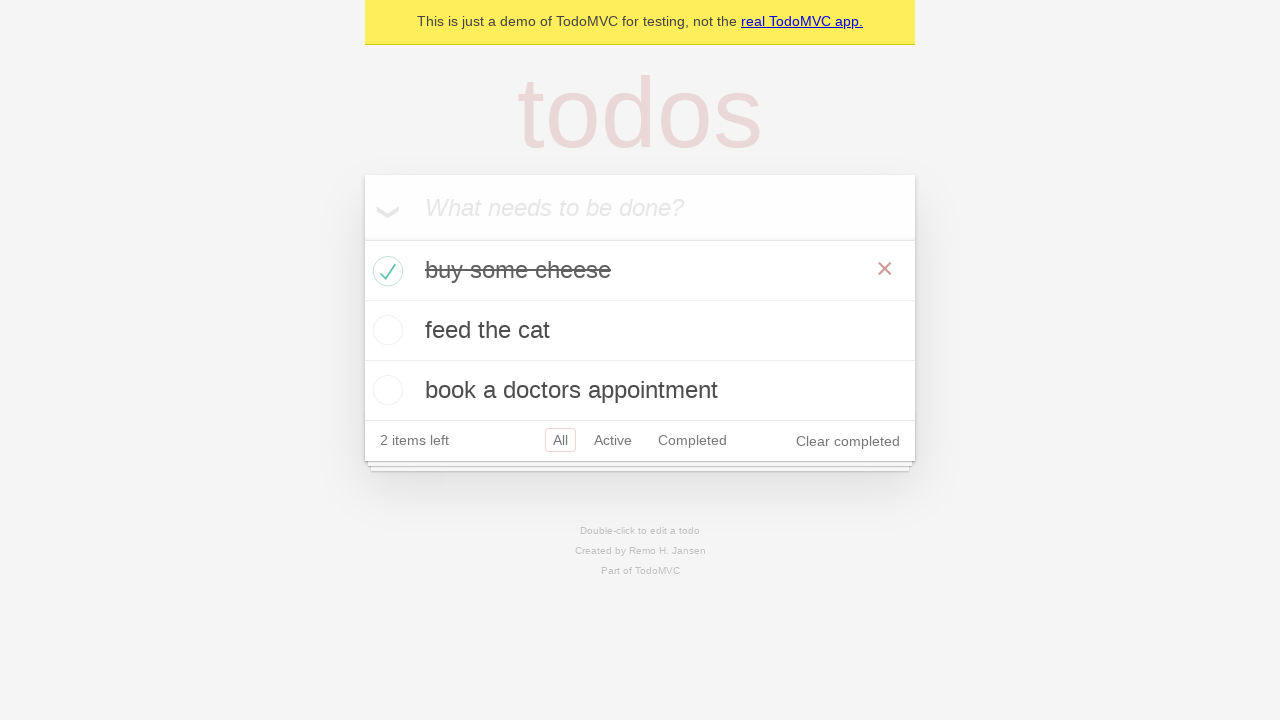

Clear completed button appeared after marking item complete
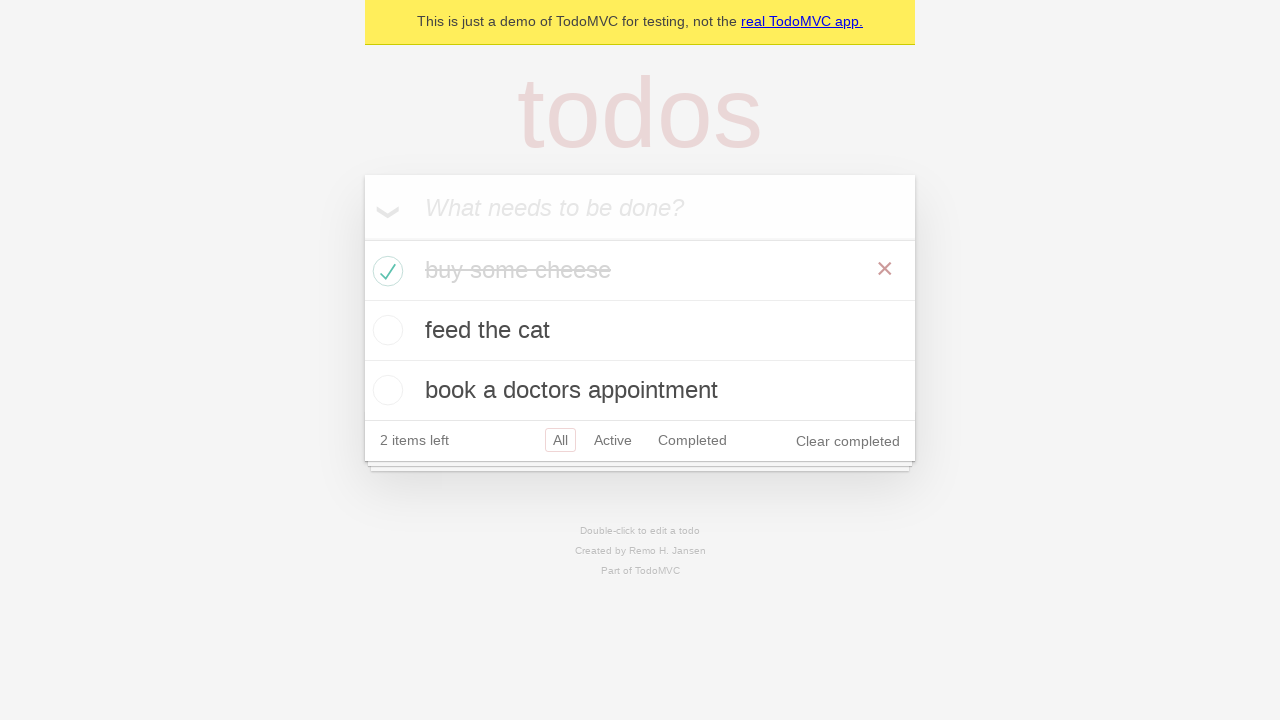

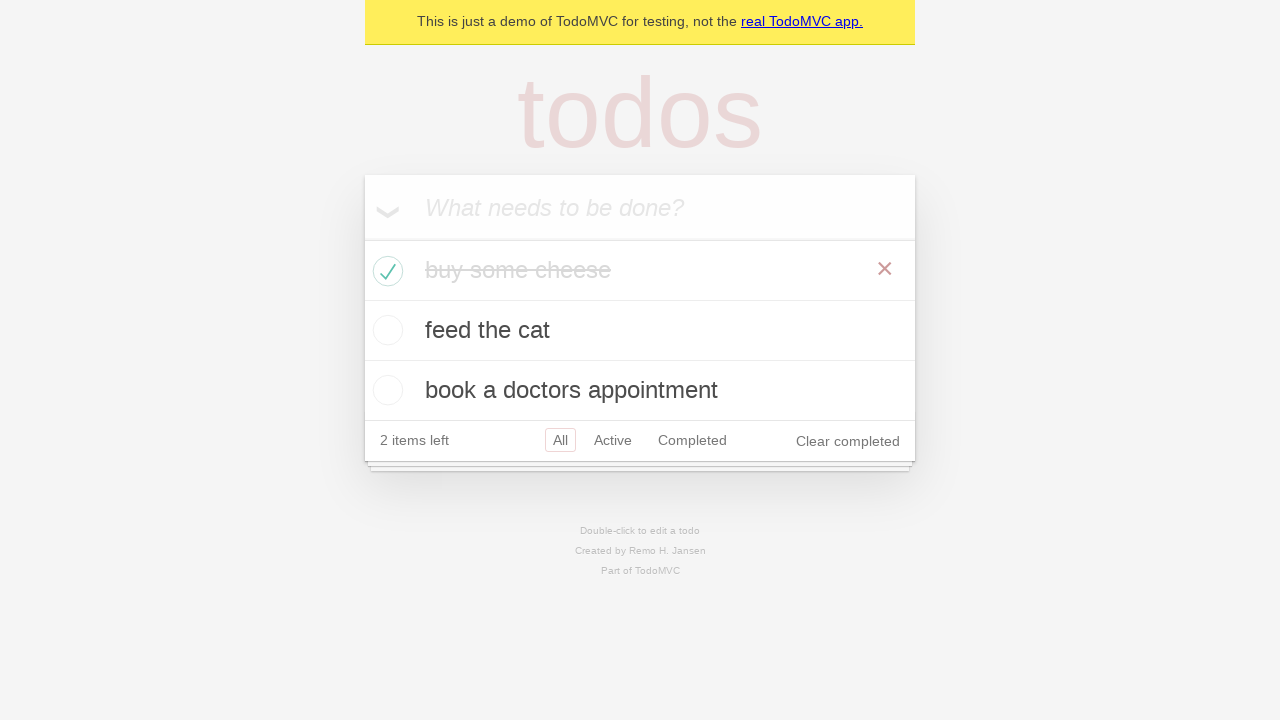